Navigates to W3Schools HTML5 Drag and Drop tutorial page and scrolls to the first "Try it Yourself" link to bring it into view.

Starting URL: https://www.w3schools.com/html/html5_draganddrop.asp

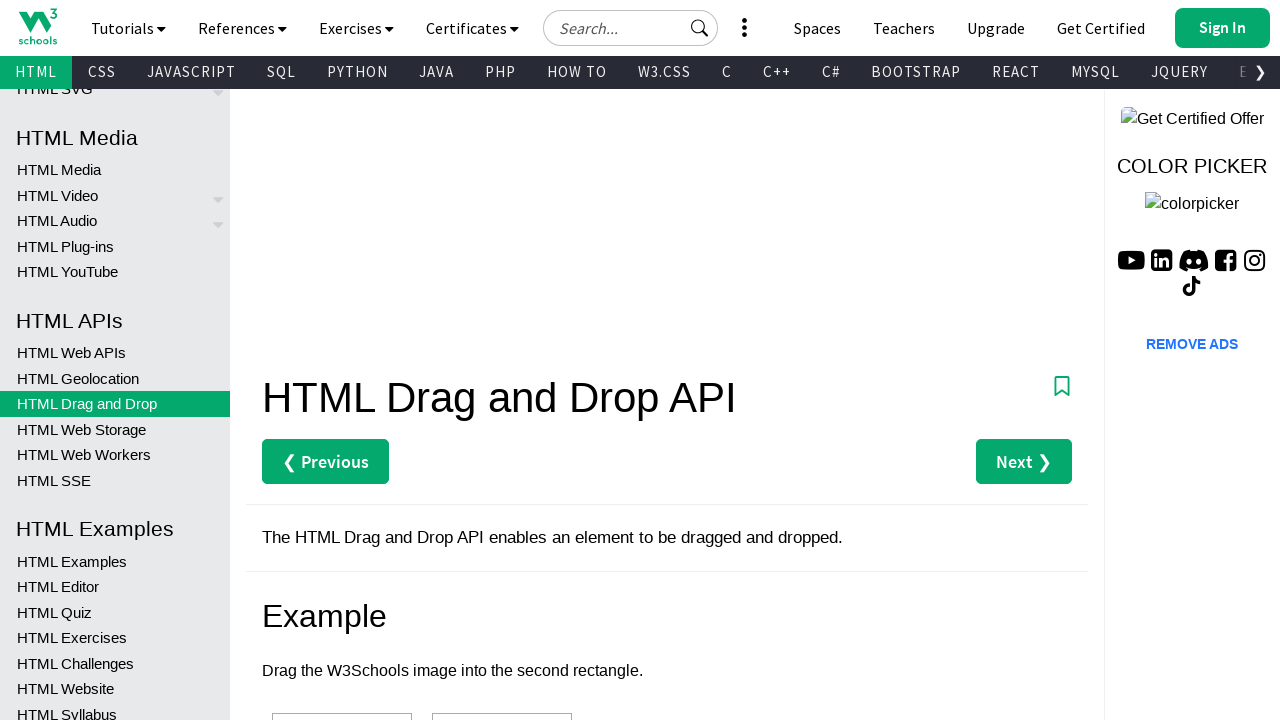

Located the first 'Try it Yourself »' link element
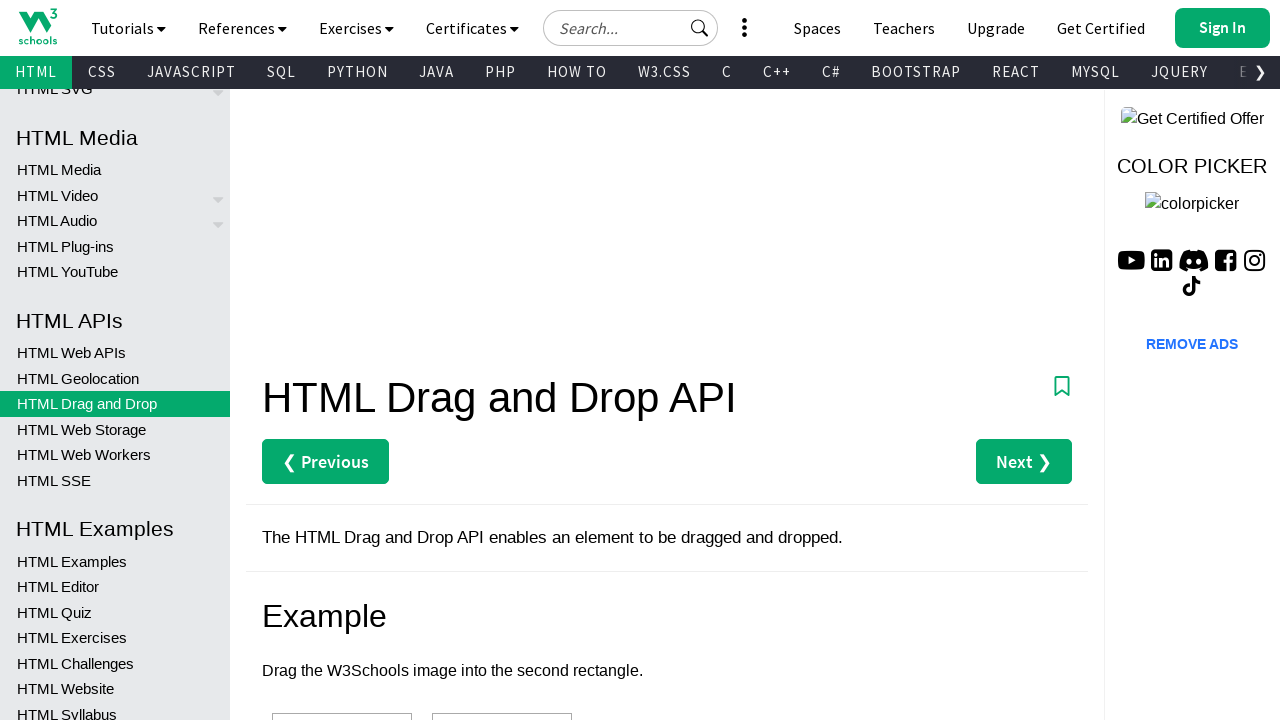

Scrolled the 'Try it Yourself »' link into view
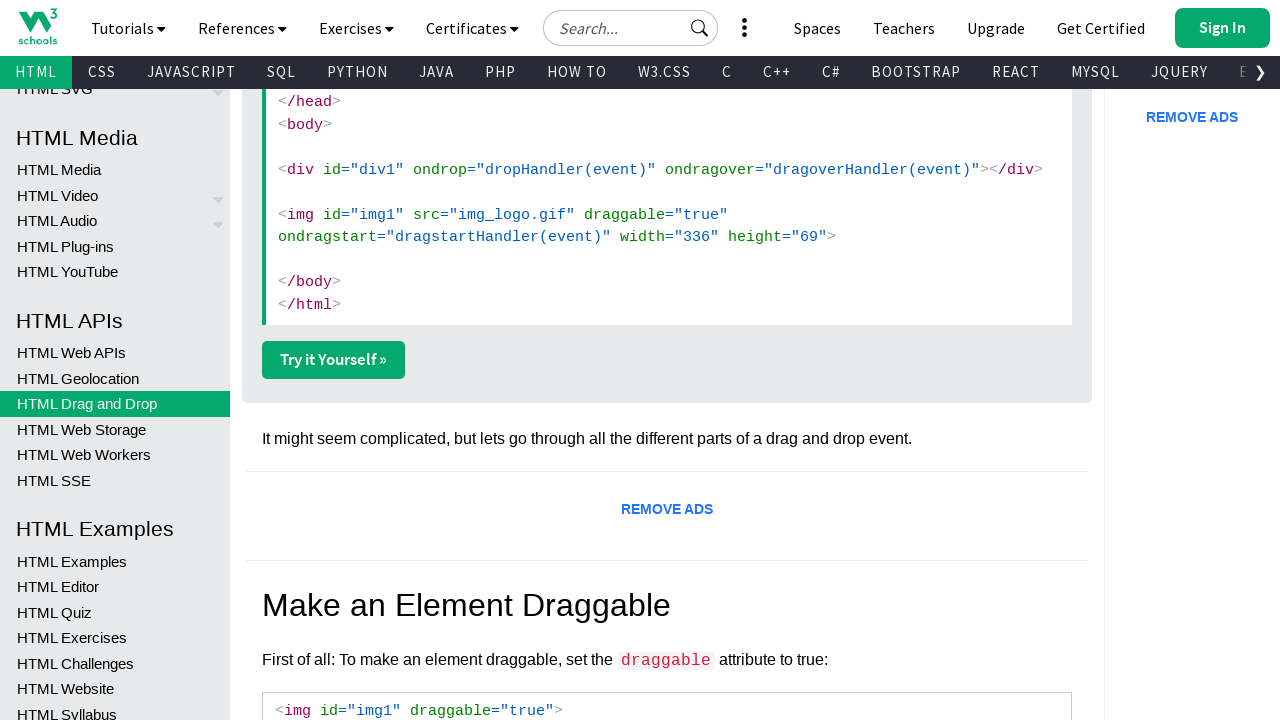

Waited 1 second to observe the scroll effect
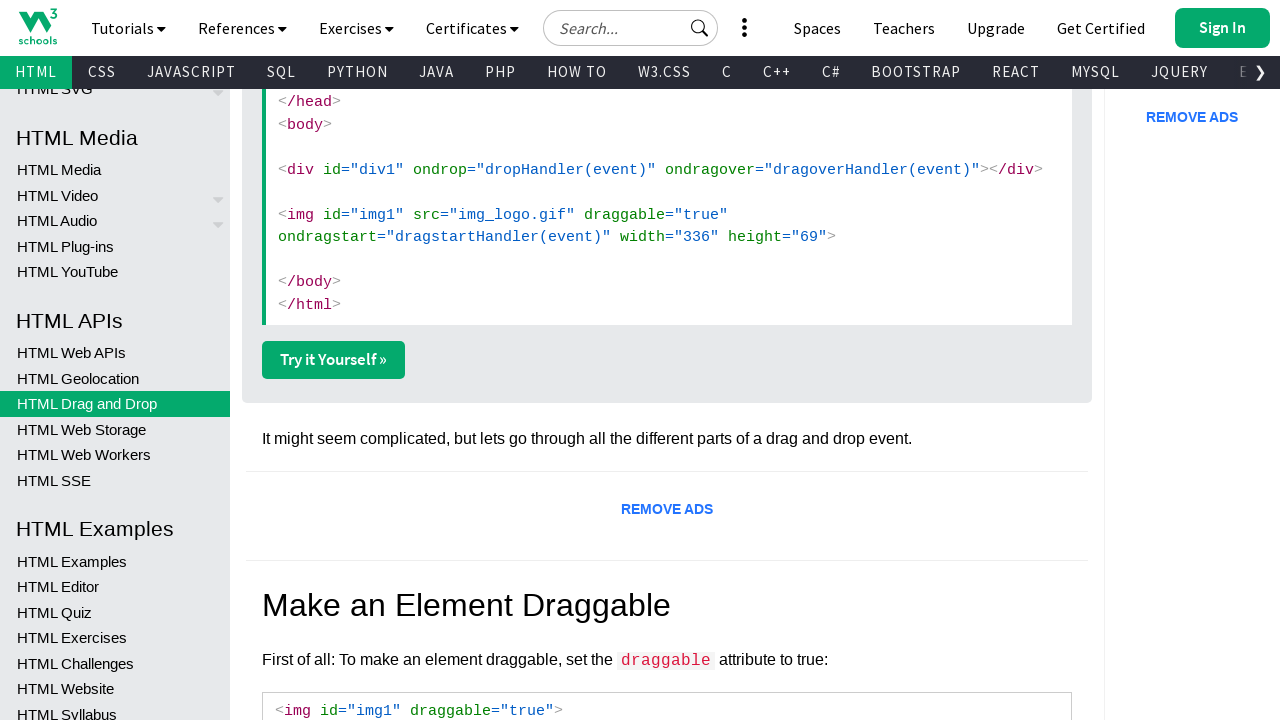

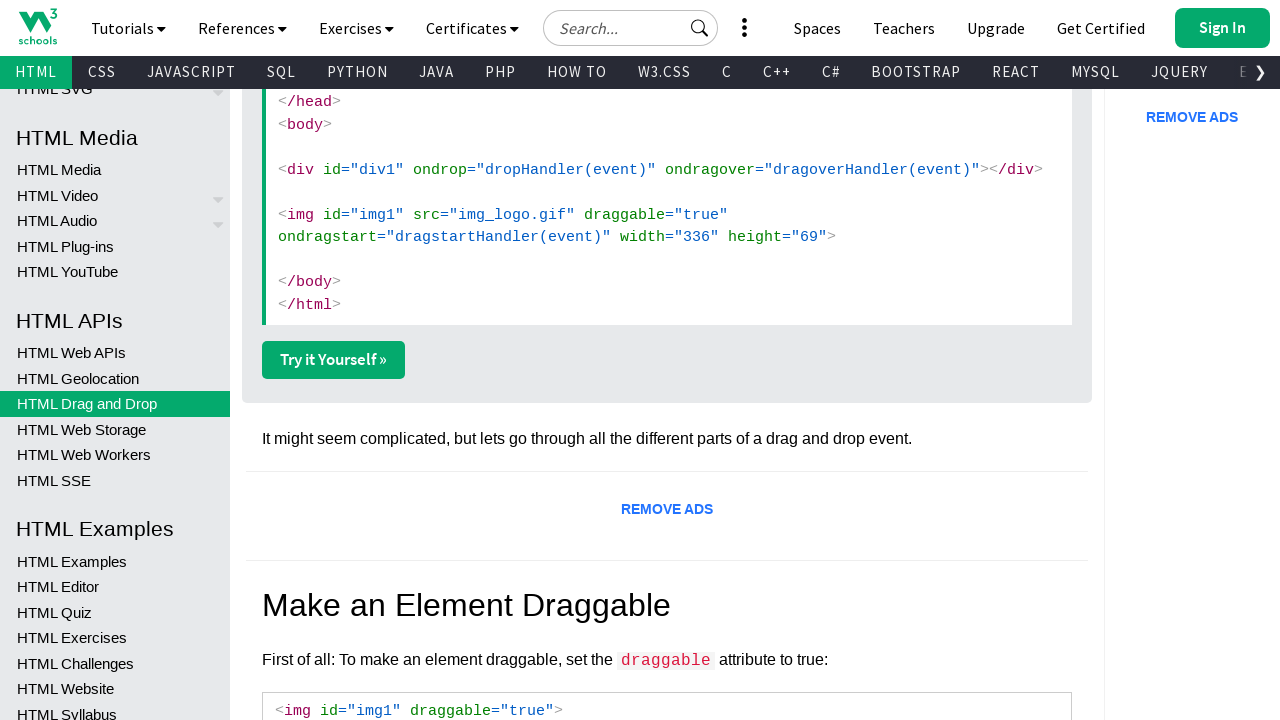